Tests editing a todo item by double-clicking, filling new text, and pressing Enter

Starting URL: https://demo.playwright.dev/todomvc

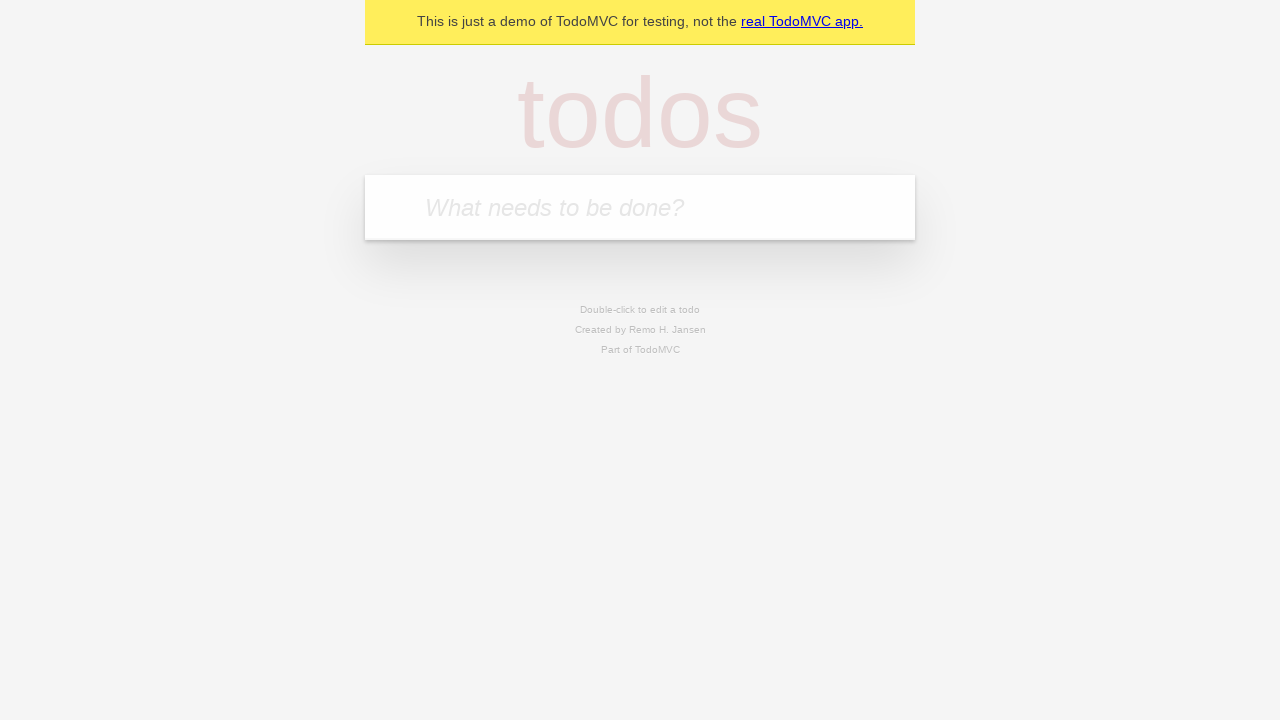

Filled todo input with 'buy some cheese' on internal:attr=[placeholder="What needs to be done?"i]
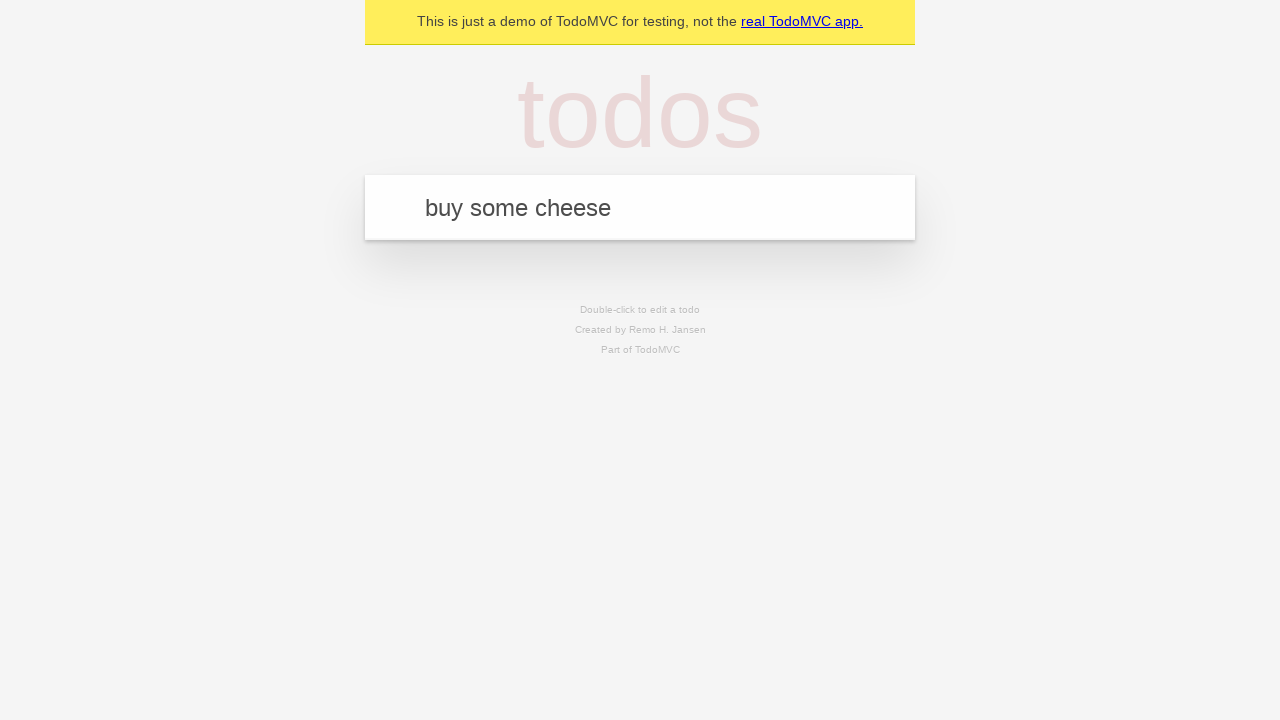

Pressed Enter to create todo 'buy some cheese' on internal:attr=[placeholder="What needs to be done?"i]
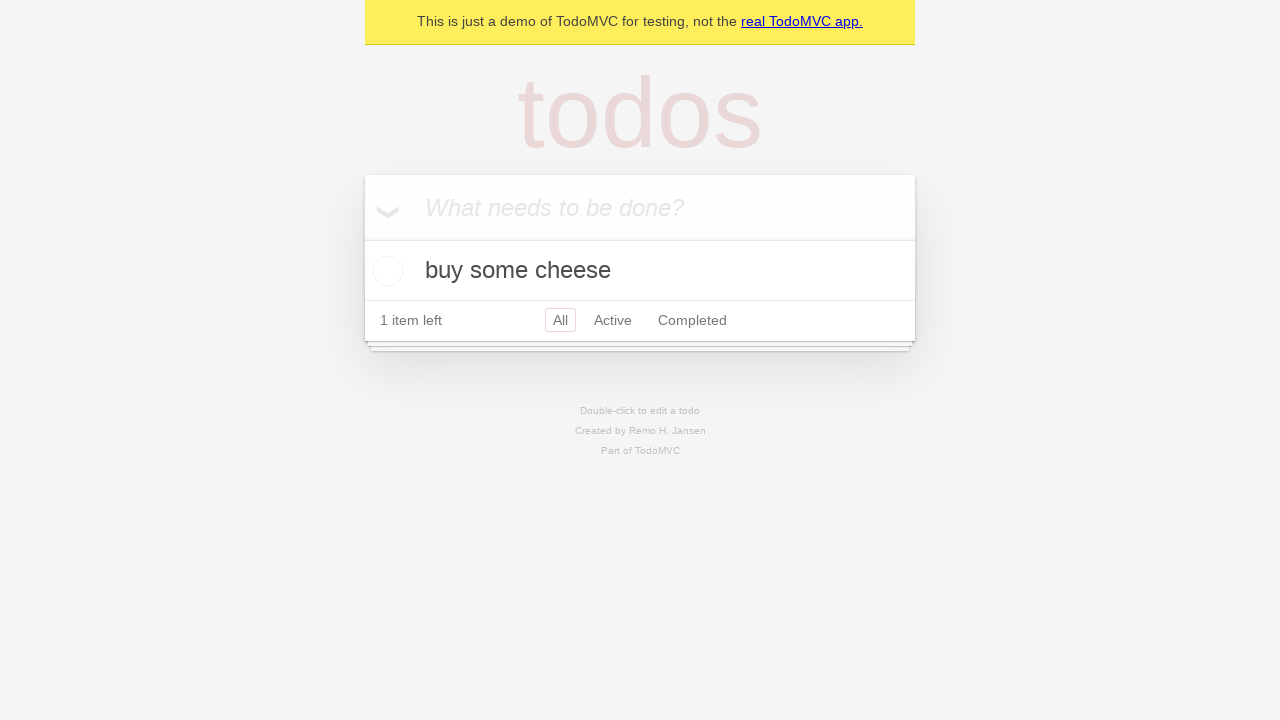

Filled todo input with 'feed the cat' on internal:attr=[placeholder="What needs to be done?"i]
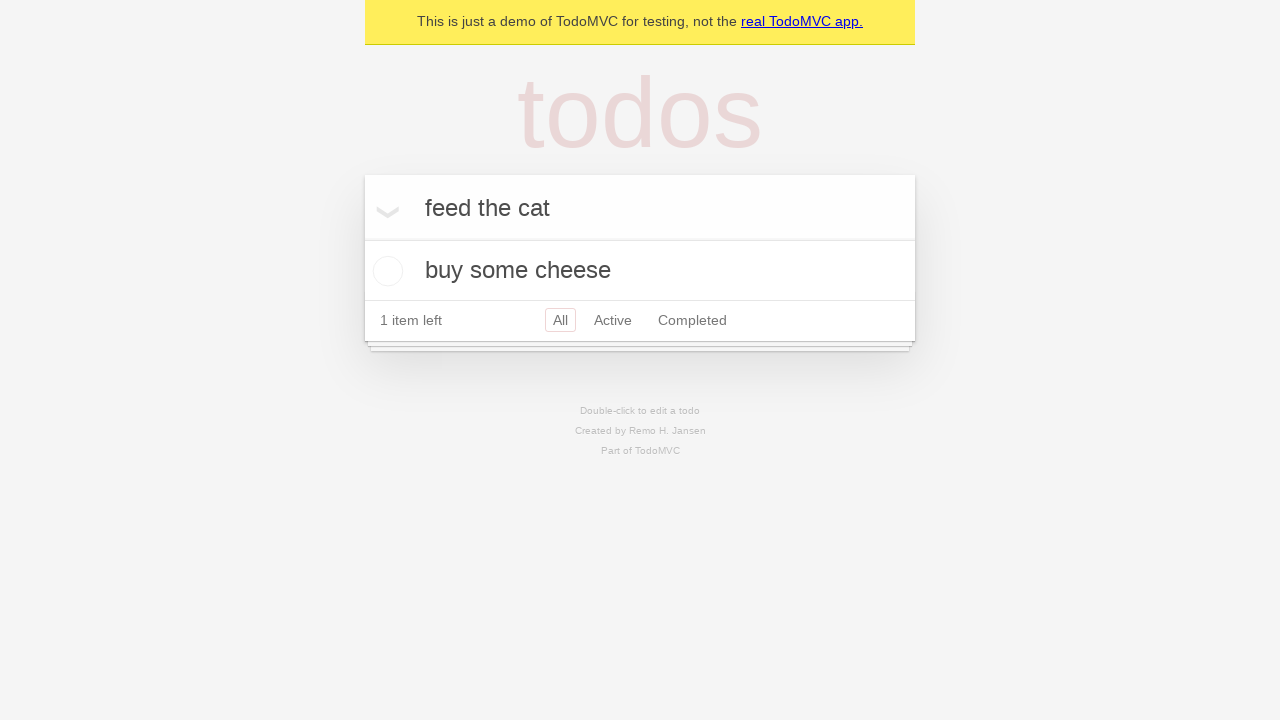

Pressed Enter to create todo 'feed the cat' on internal:attr=[placeholder="What needs to be done?"i]
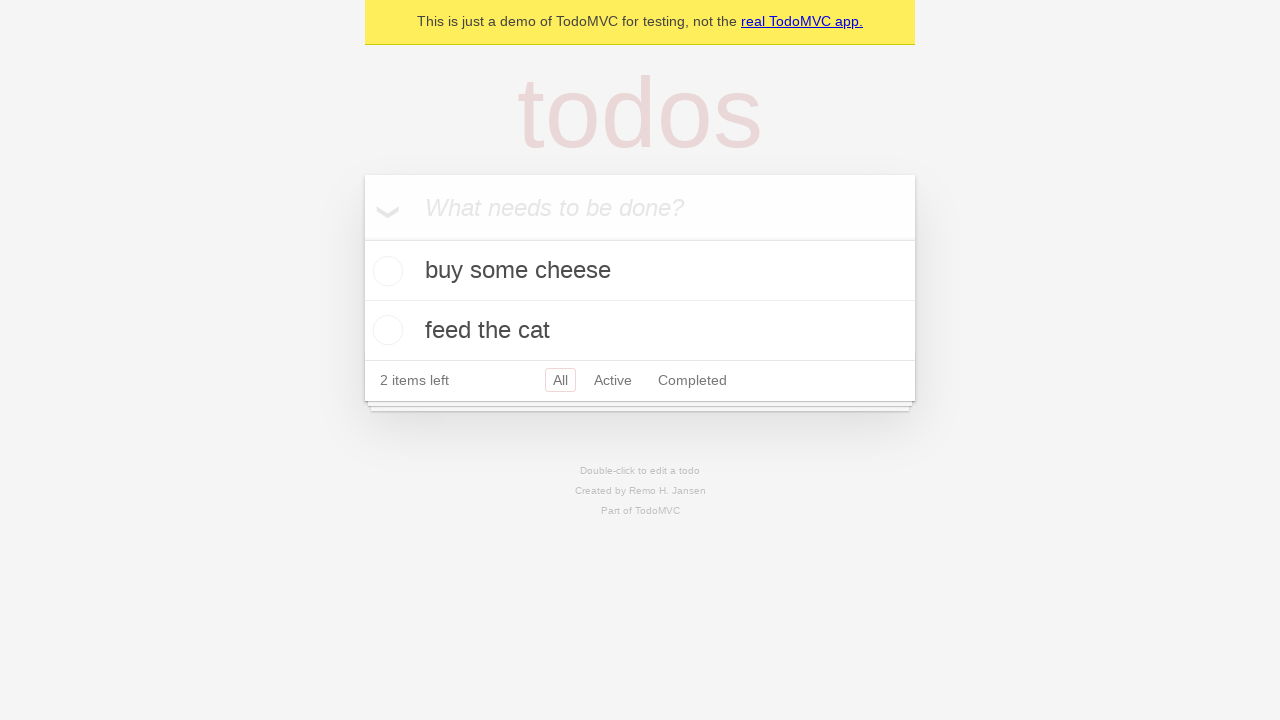

Filled todo input with 'book a doctors appointment' on internal:attr=[placeholder="What needs to be done?"i]
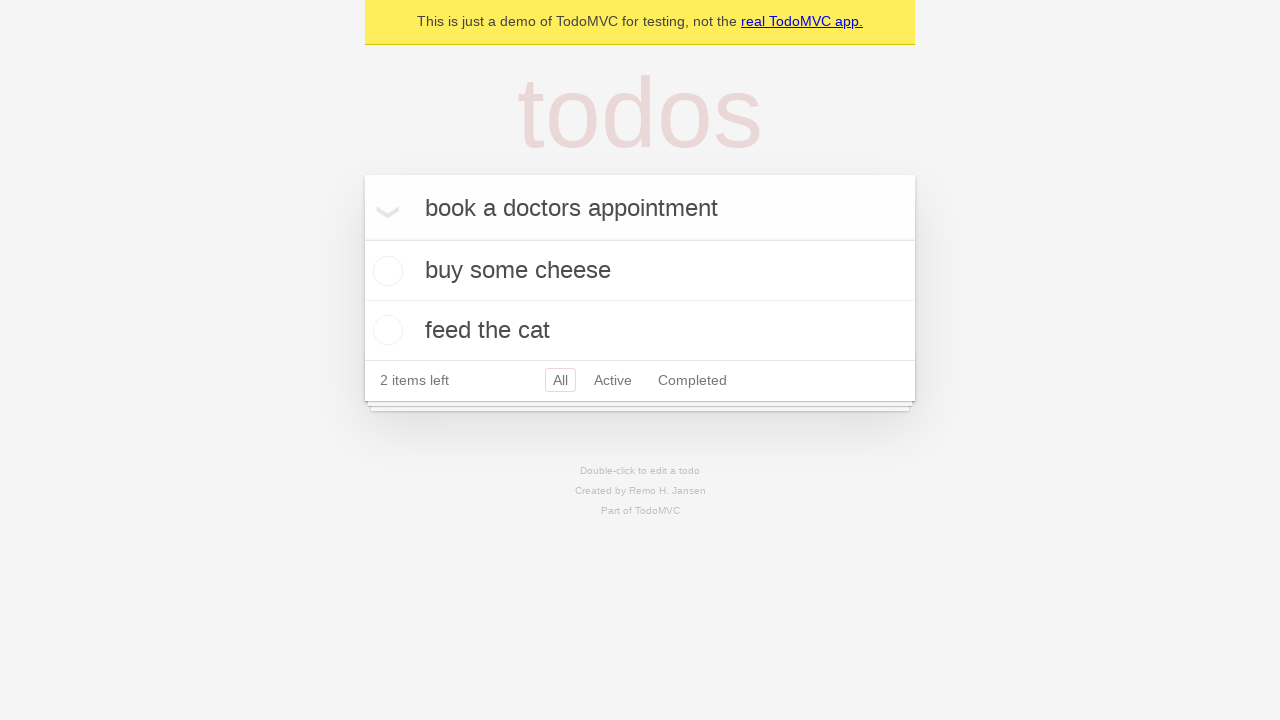

Pressed Enter to create todo 'book a doctors appointment' on internal:attr=[placeholder="What needs to be done?"i]
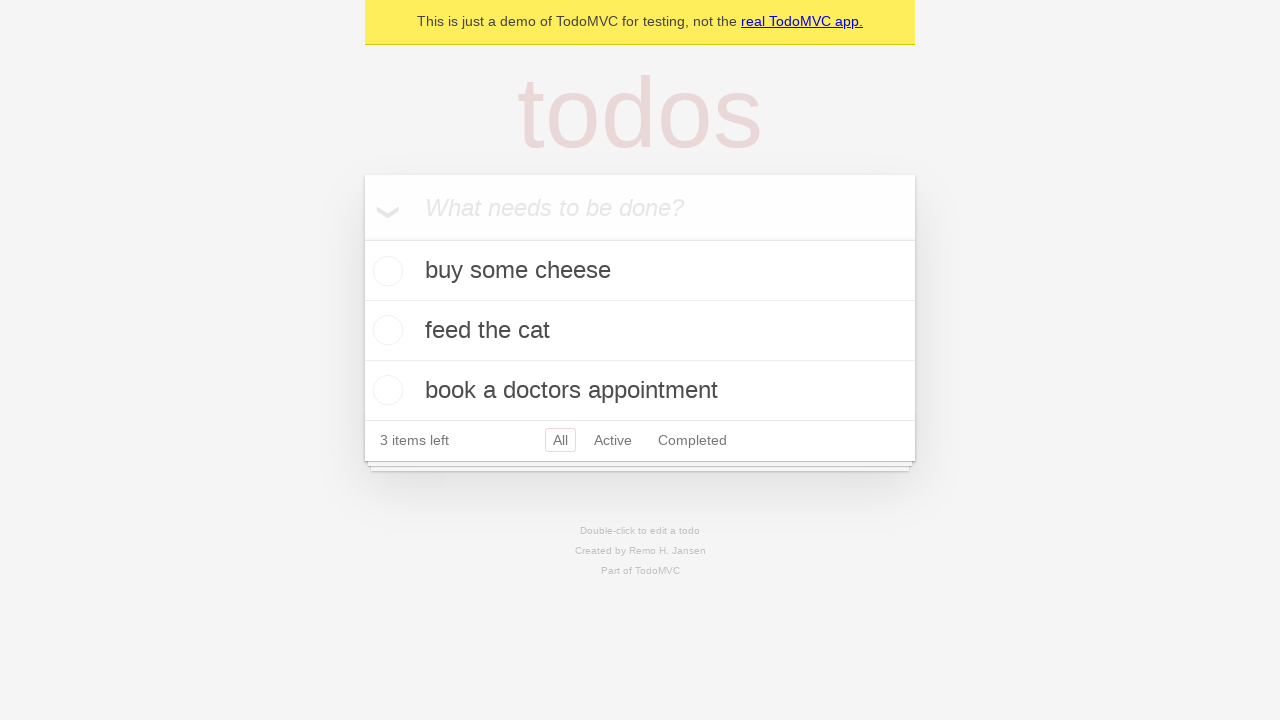

Double-clicked second todo item to enter edit mode at (640, 331) on internal:testid=[data-testid="todo-item"s] >> nth=1
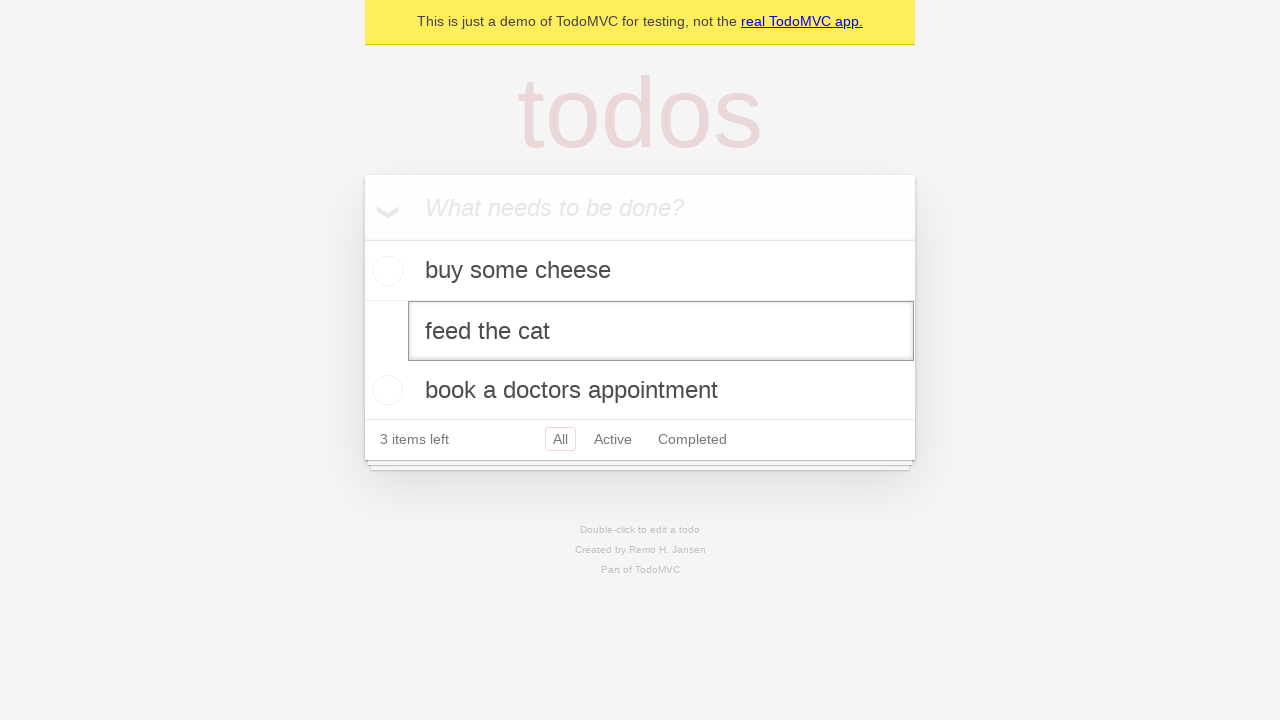

Filled edit textbox with 'buy some sausages' on internal:testid=[data-testid="todo-item"s] >> nth=1 >> internal:role=textbox[nam
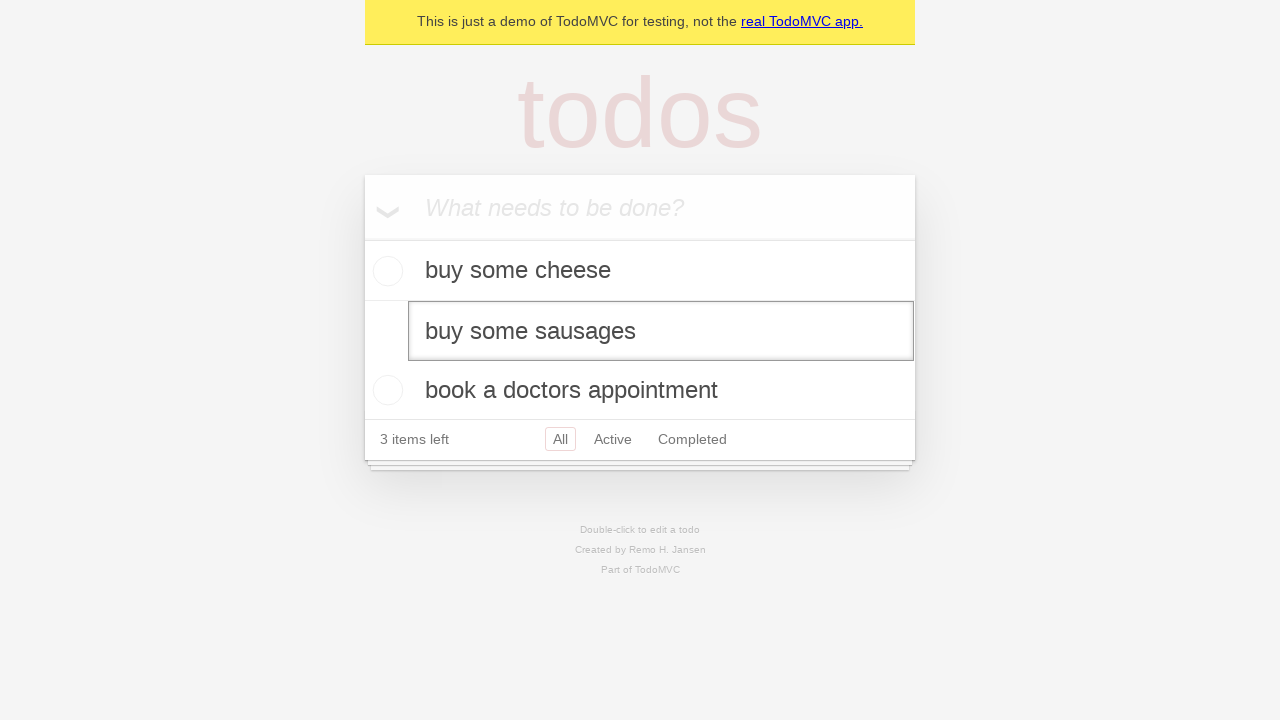

Pressed Enter to save edited todo item on internal:testid=[data-testid="todo-item"s] >> nth=1 >> internal:role=textbox[nam
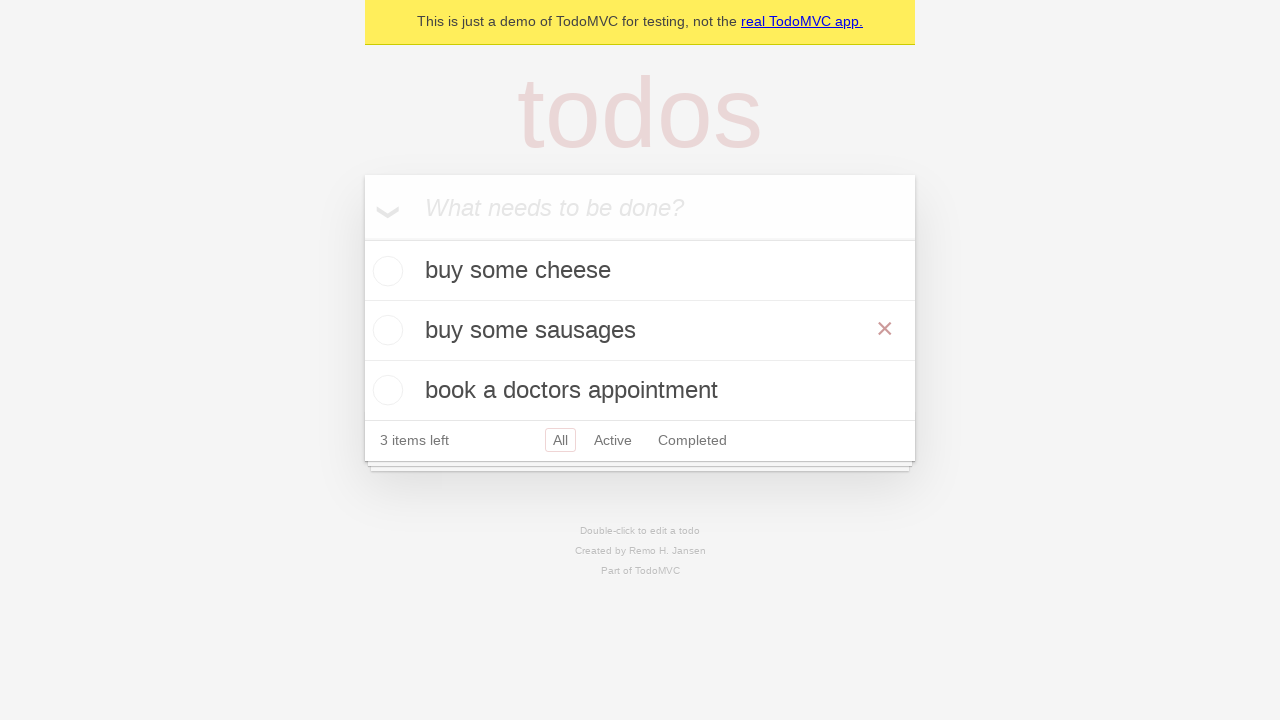

Verified that edited todo 'buy some sausages' was saved in localStorage
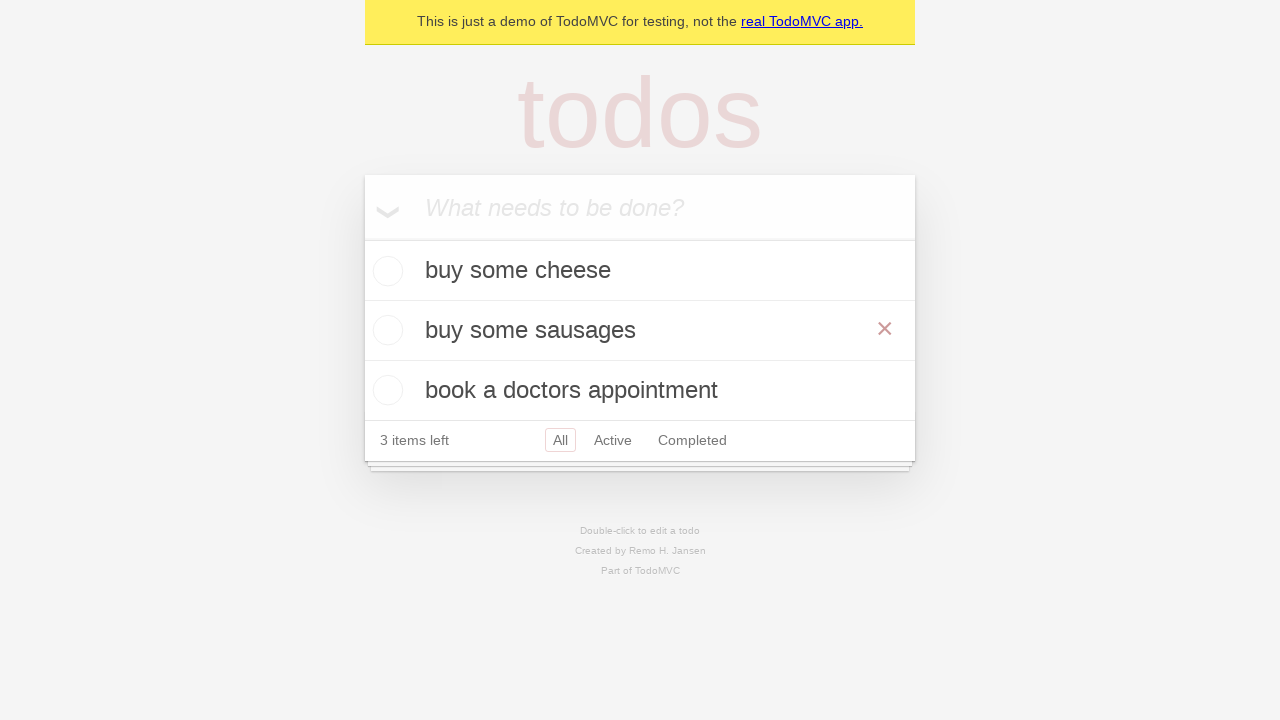

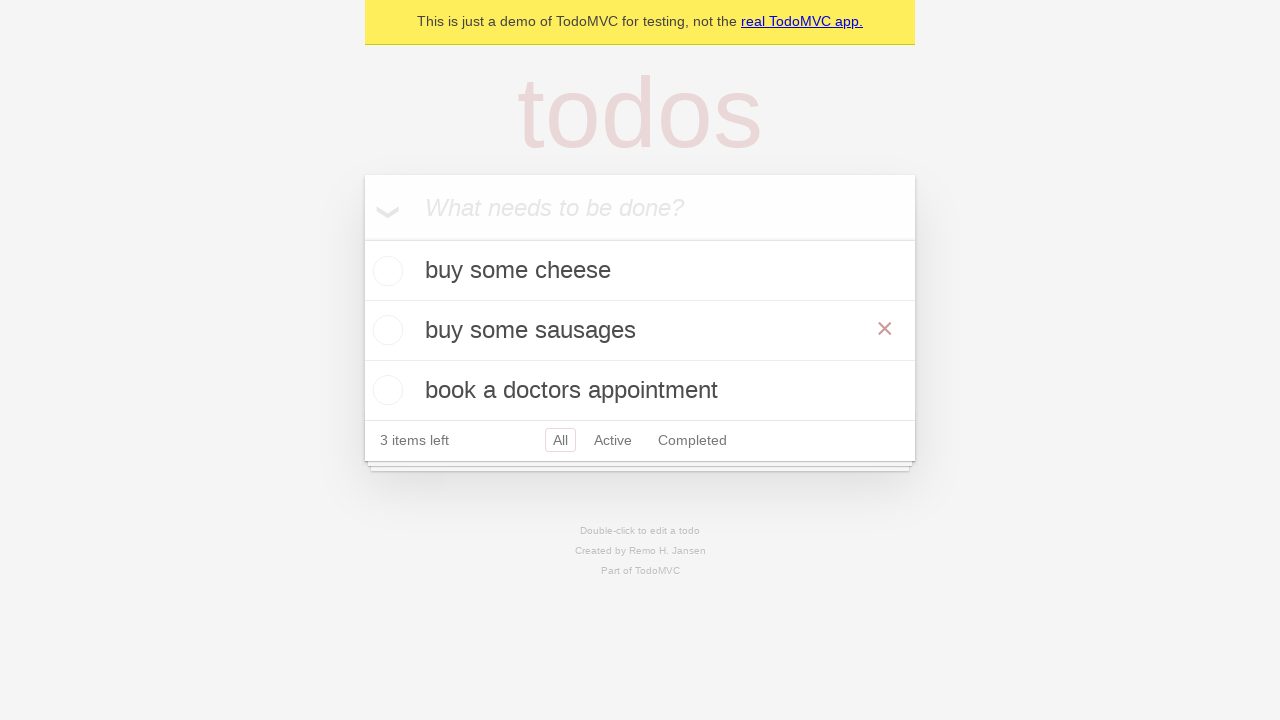